Tests date picker with dropdown selection by selecting March 1999 from dropdowns and clicking day 24

Starting URL: https://demoqa.com/date-picker

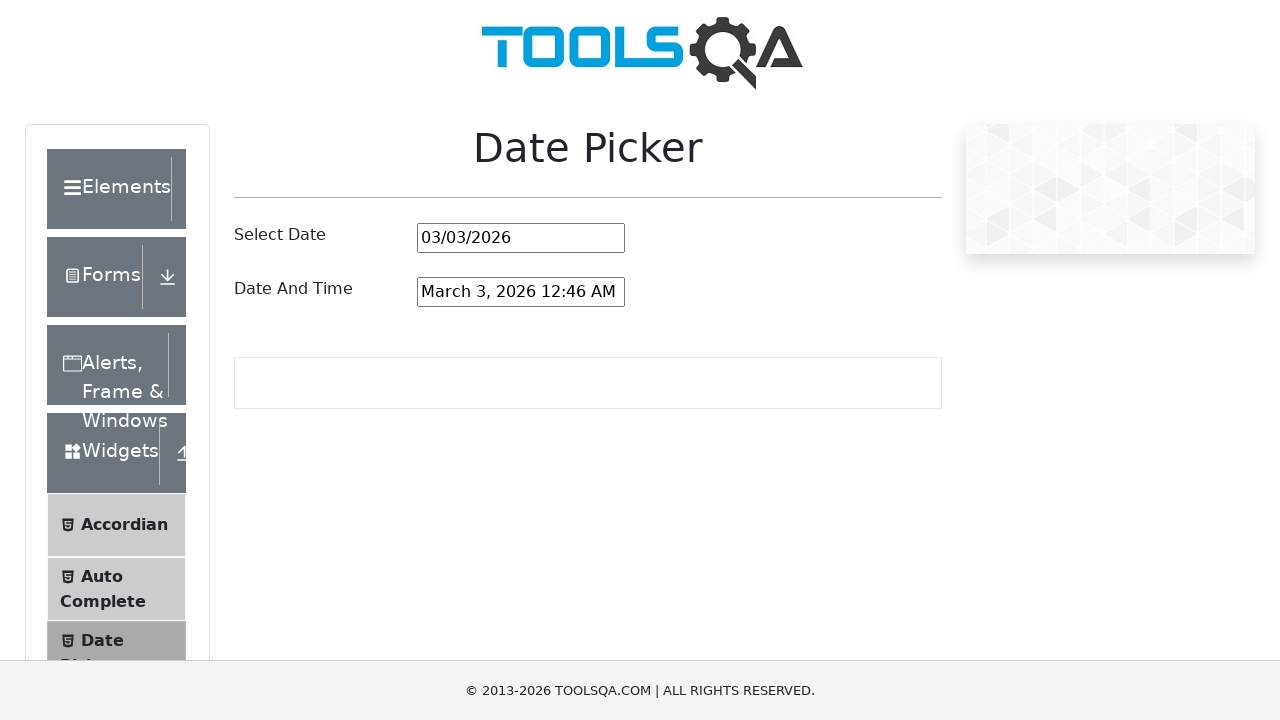

Clicked the date picker input field at (521, 238) on #datePickerMonthYearInput
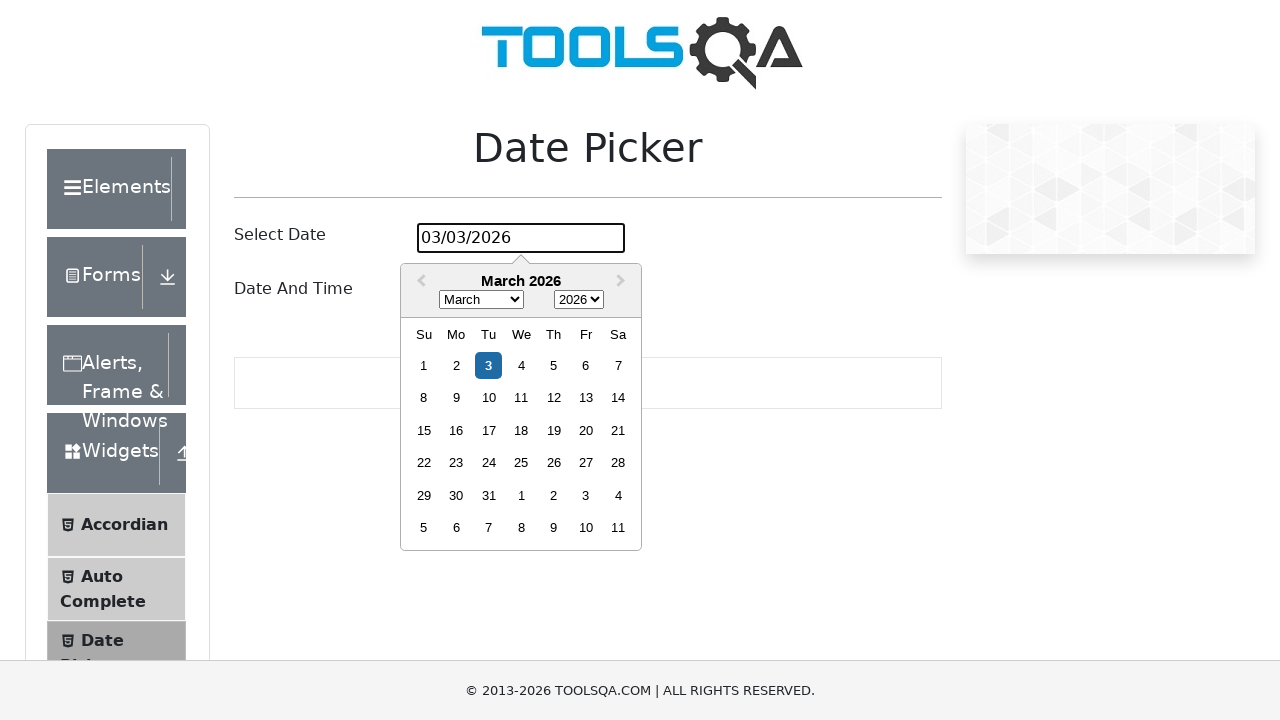

Selected March from month dropdown on .react-datepicker__month-select
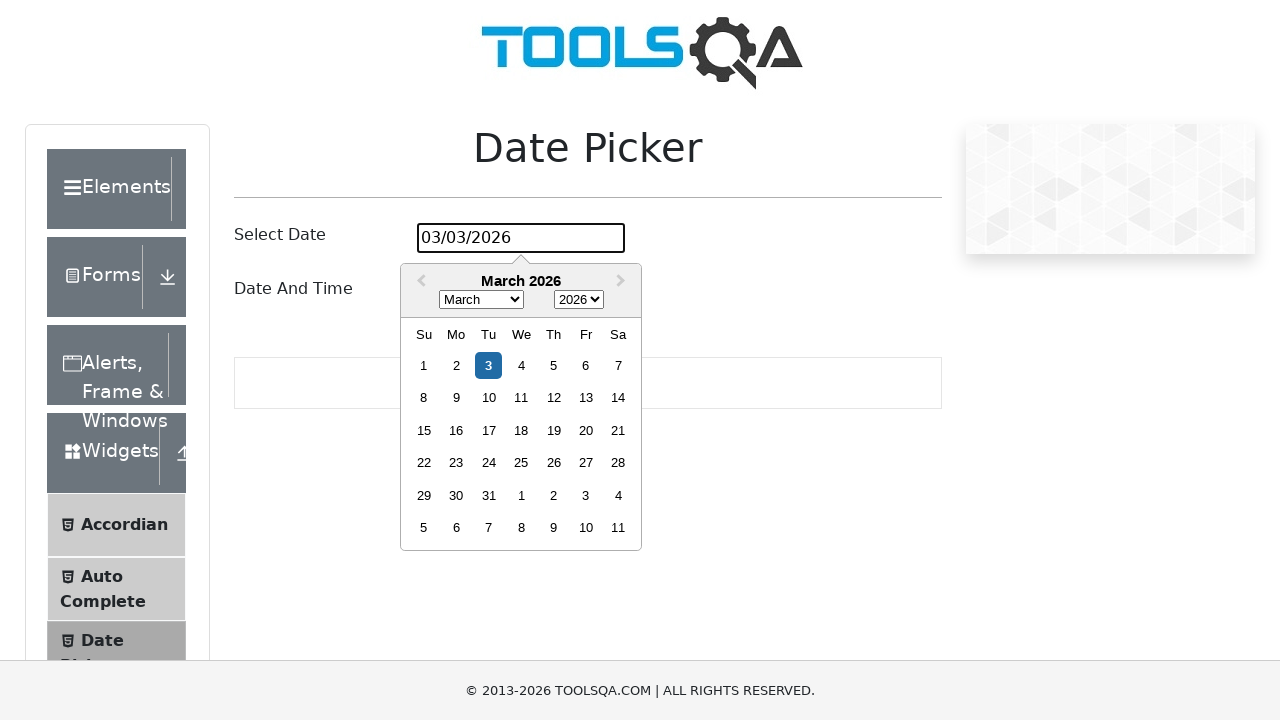

Selected 1999 from year dropdown on .react-datepicker__year-select
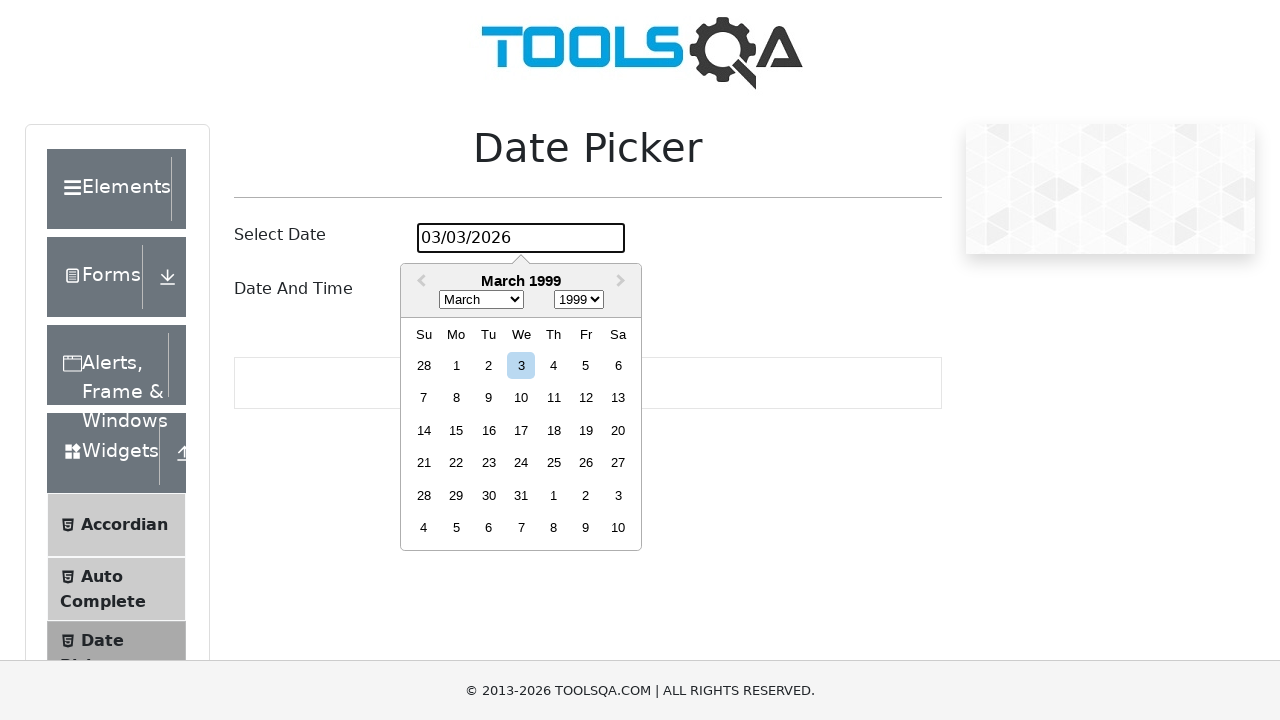

Clicked day 24 to complete date selection at (521, 463) on .react-datepicker__day--024
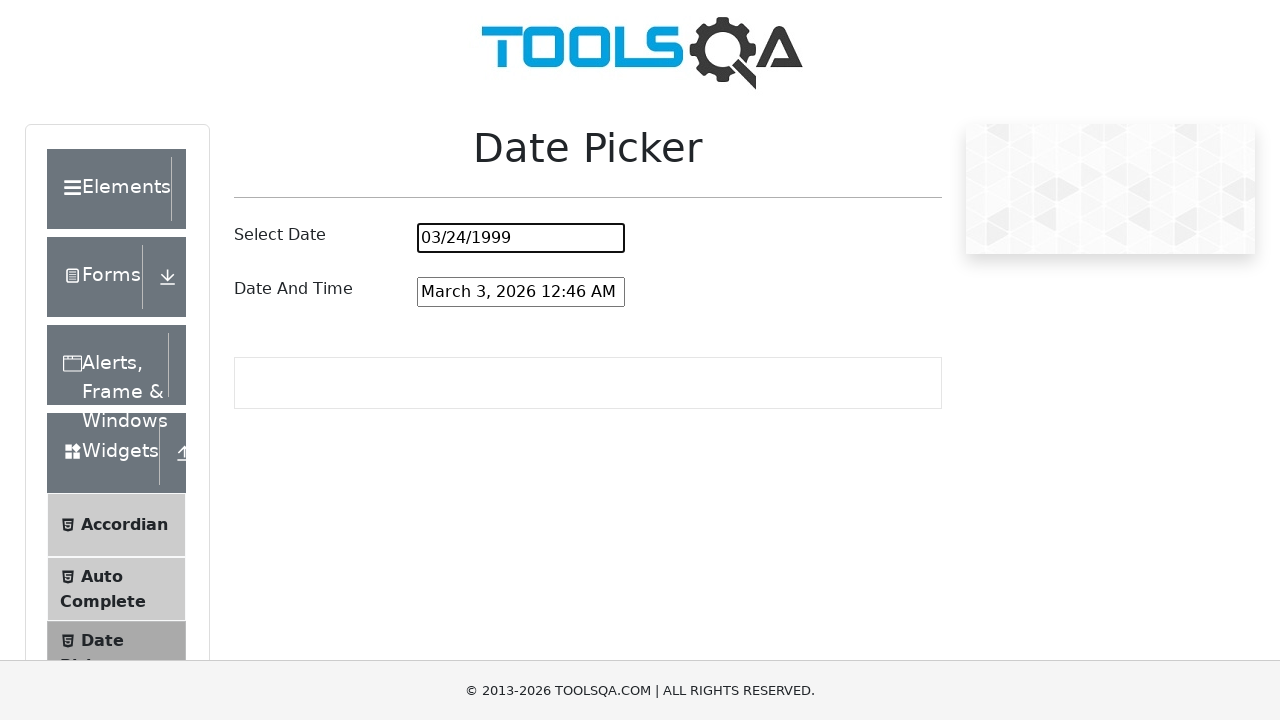

Waited for date picker to close
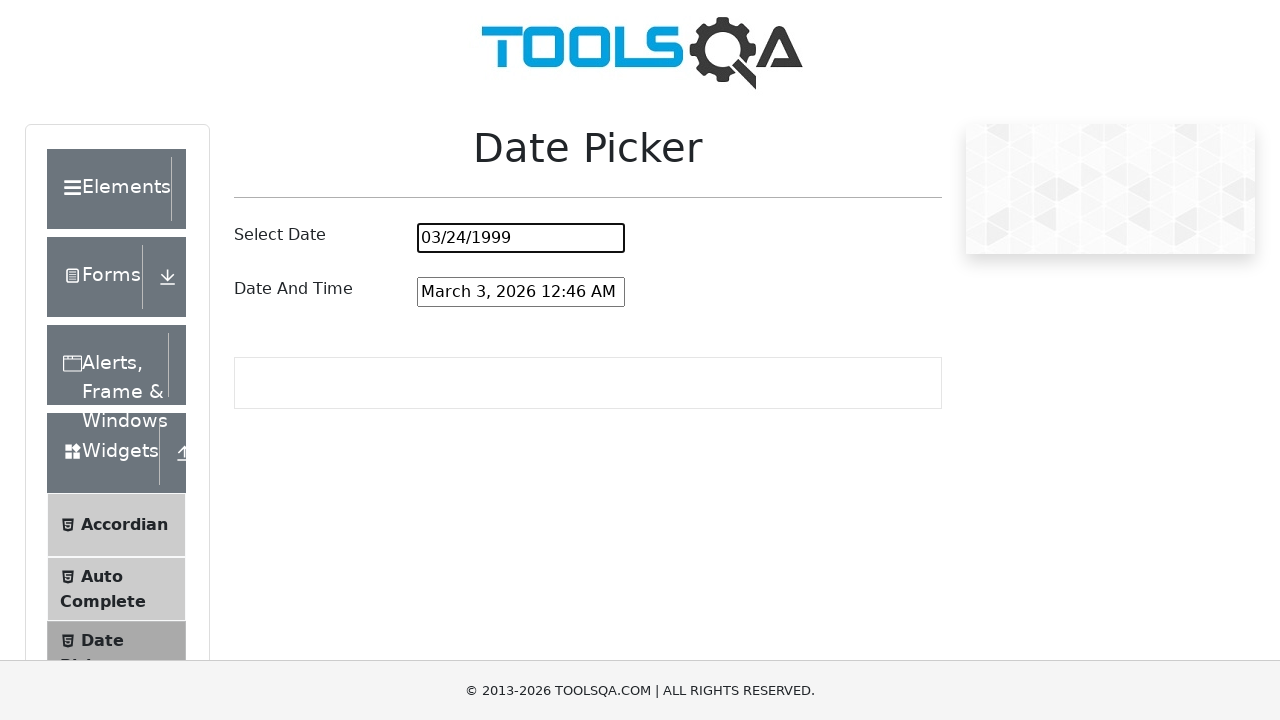

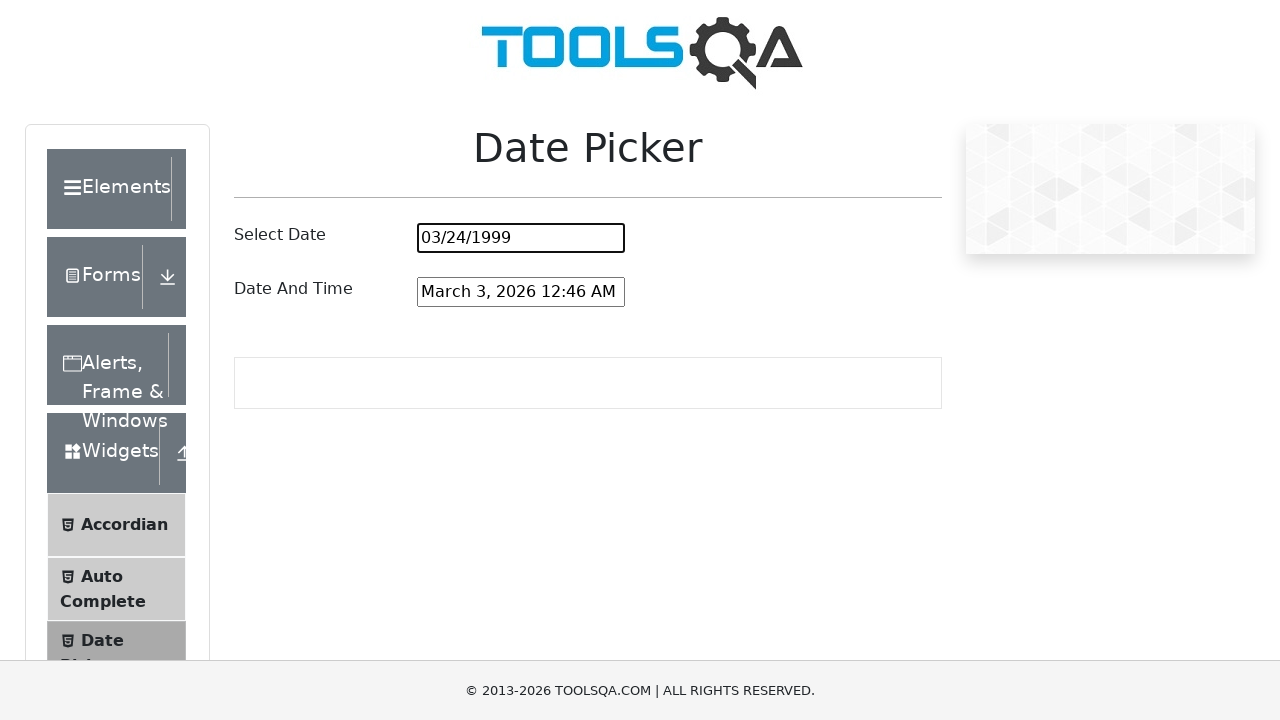